Tests JavaScript alert handling by triggering a prompt alert, entering text, and accepting it

Starting URL: https://the-internet.herokuapp.com/javascript_alerts

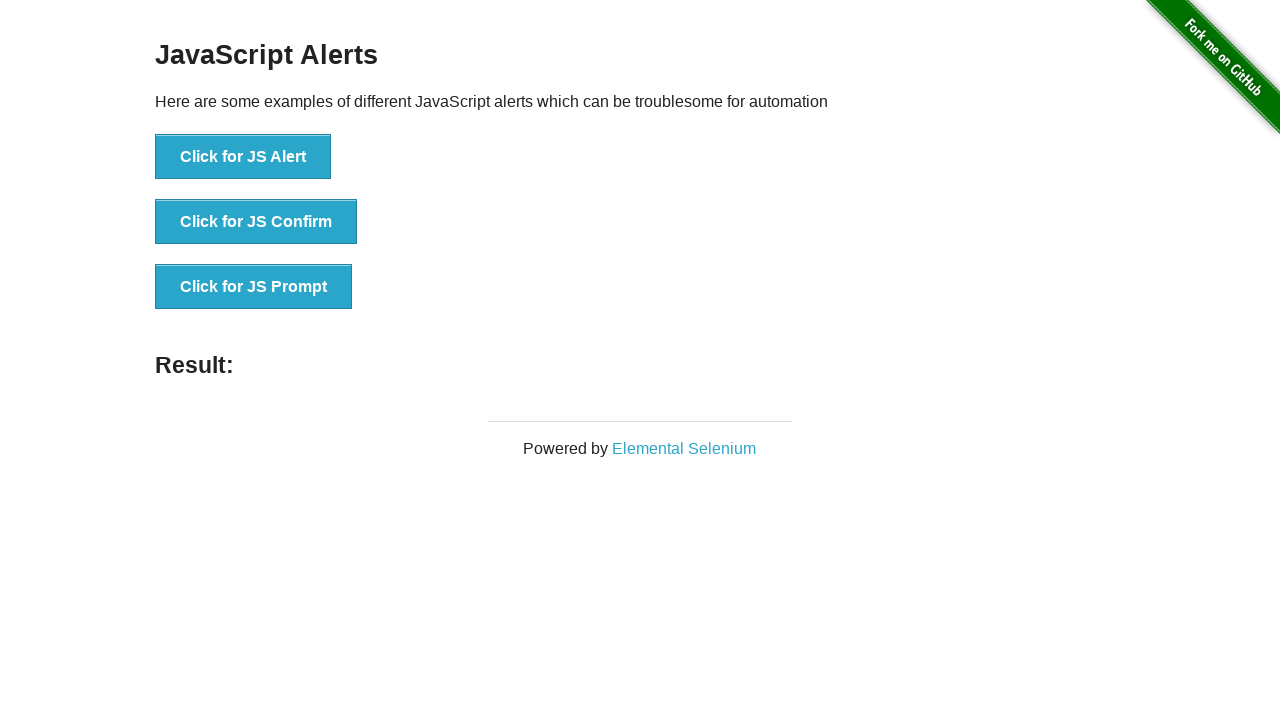

Clicked 'Click for JS Prompt' button to trigger JavaScript prompt alert at (254, 287) on xpath=//button[text()='Click for JS Prompt']
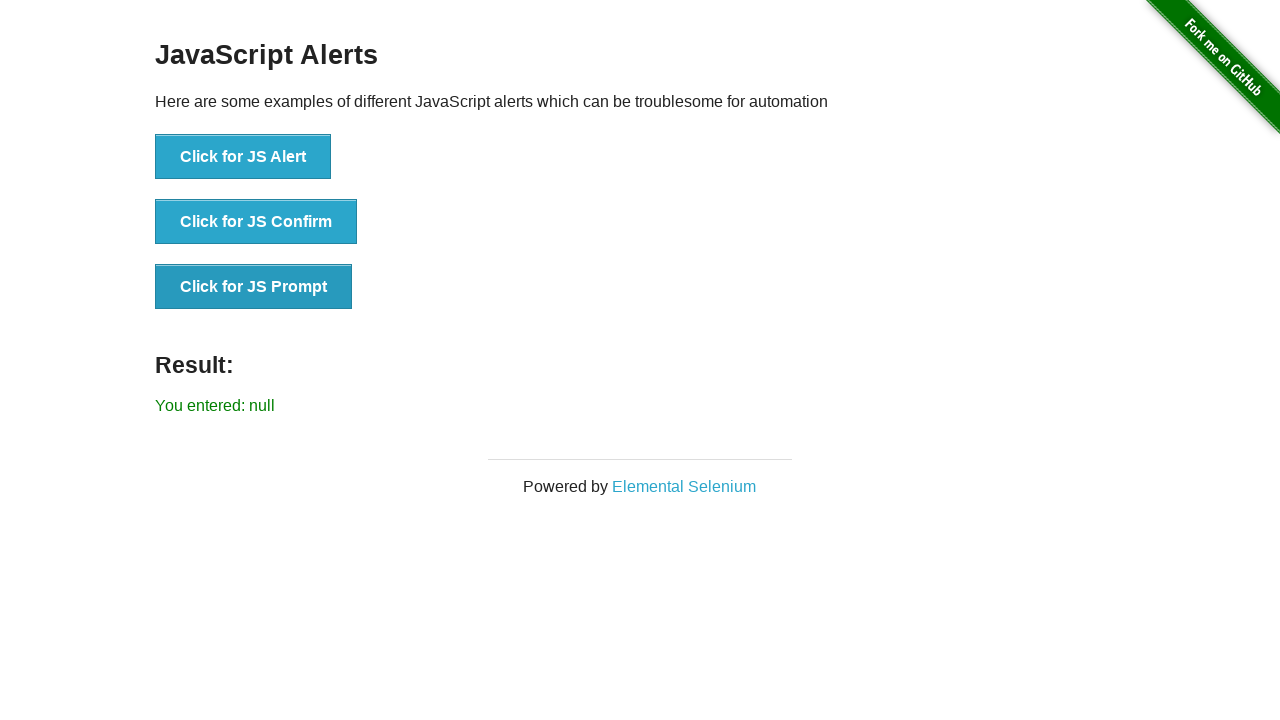

Set up dialog handler and accepted prompt alert with text 'wELcOME'
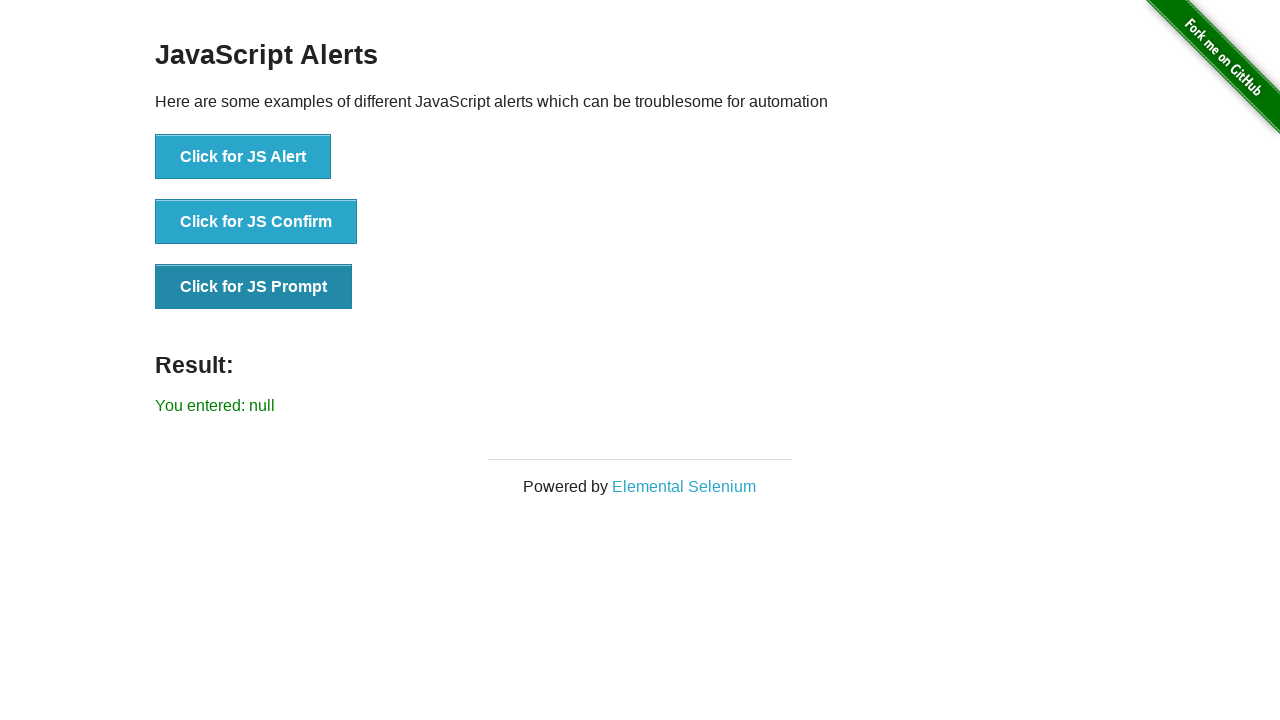

Alert result element appeared on page
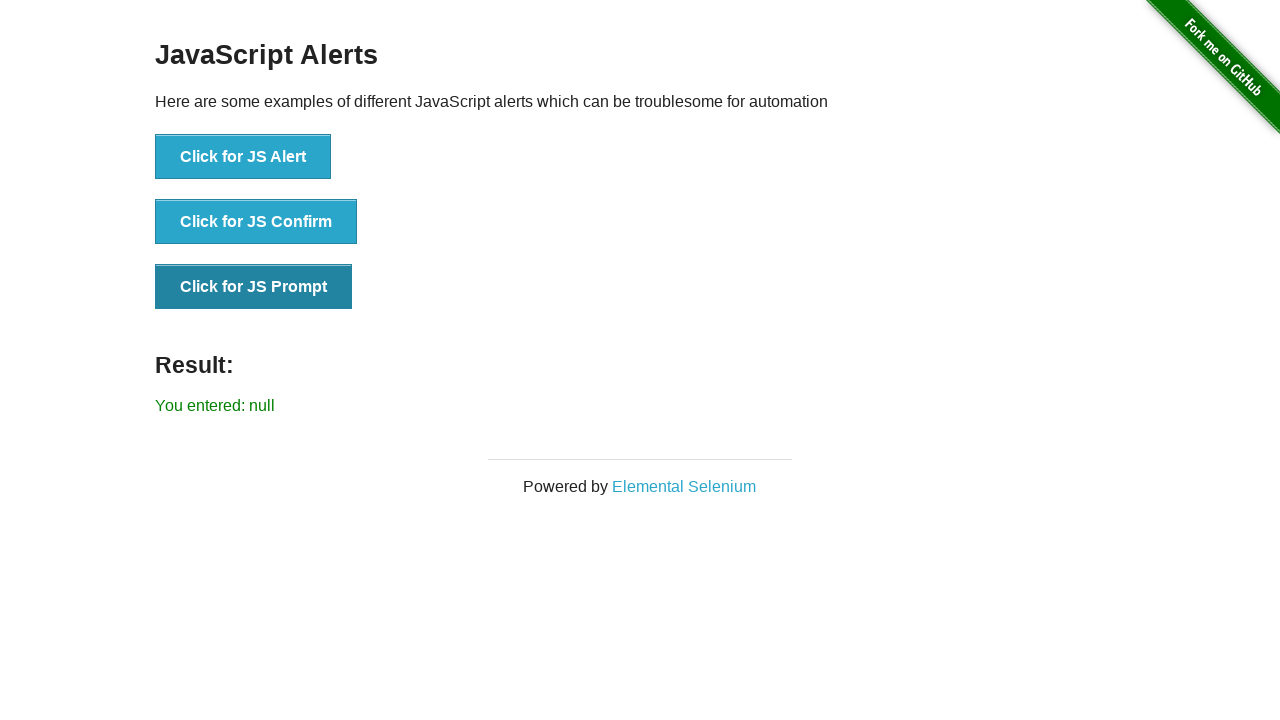

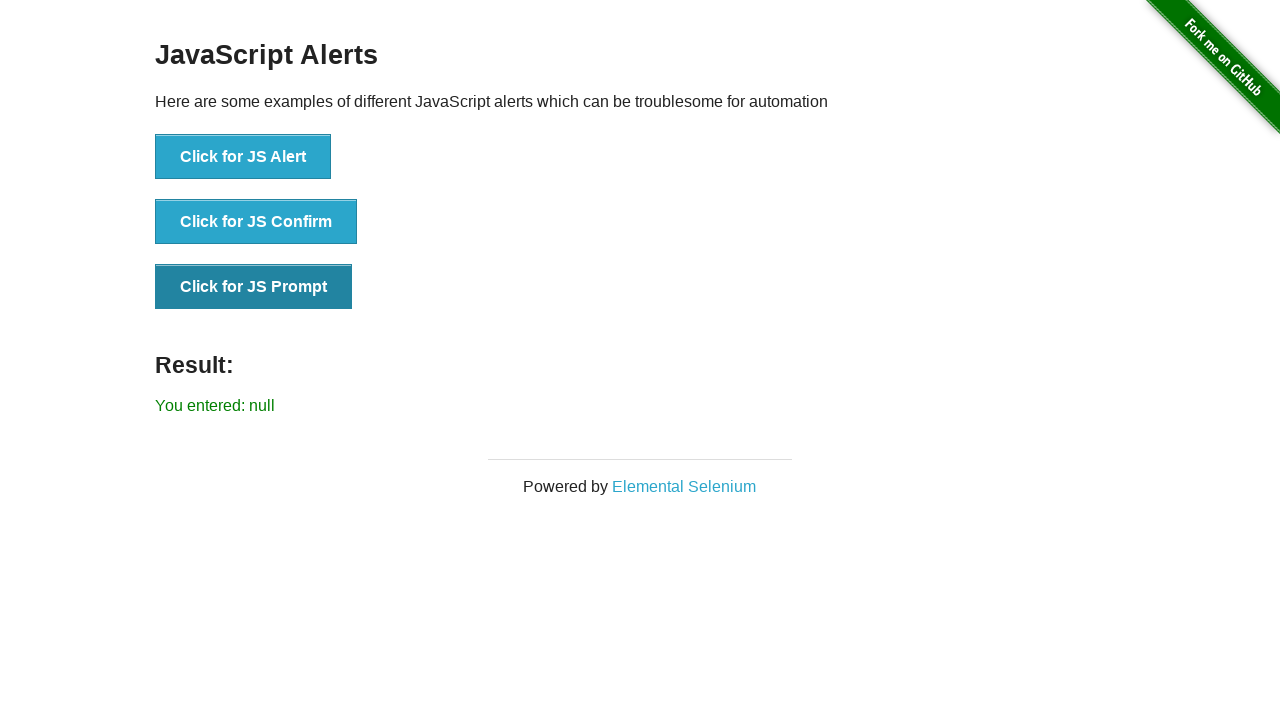